Tests the product search functionality on an OpenCart e-commerce site by entering a product brand name in the search box, clicking the search button, and then clicking on the matching product in the results.

Starting URL: https://naveenautomationlabs.com/opencart/

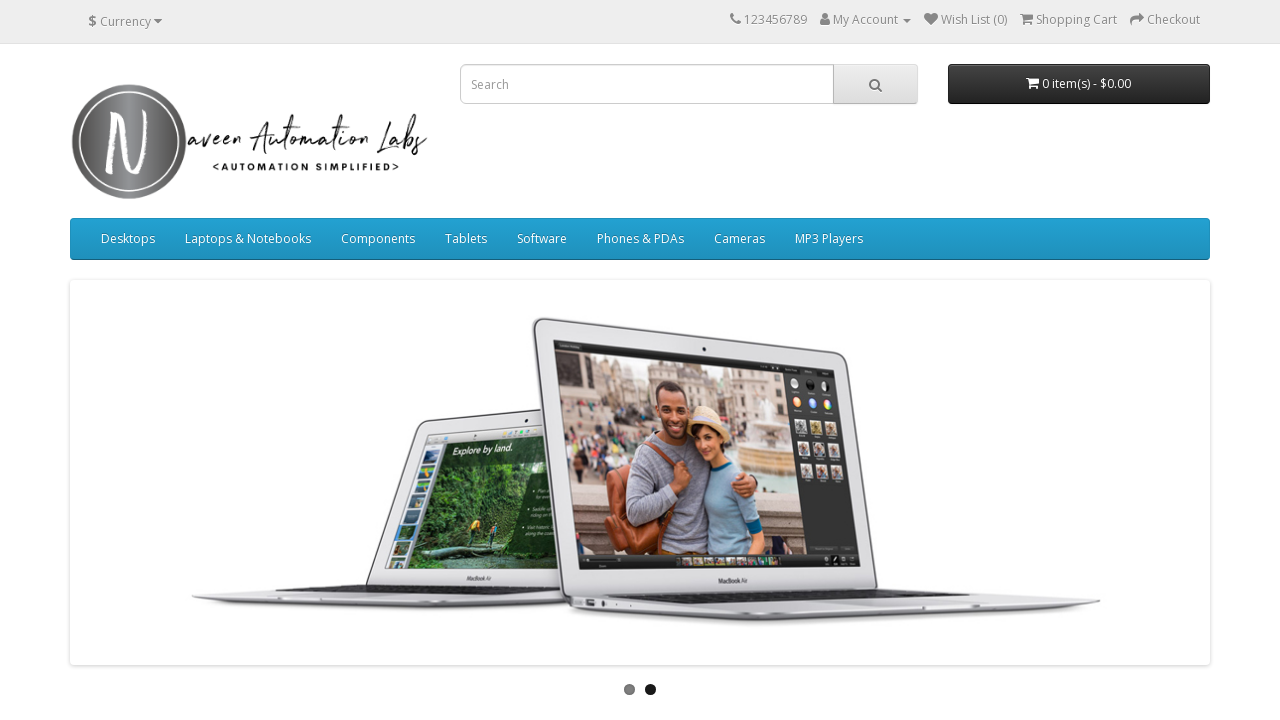

Cleared the search input field on input[type='text'][name='search']
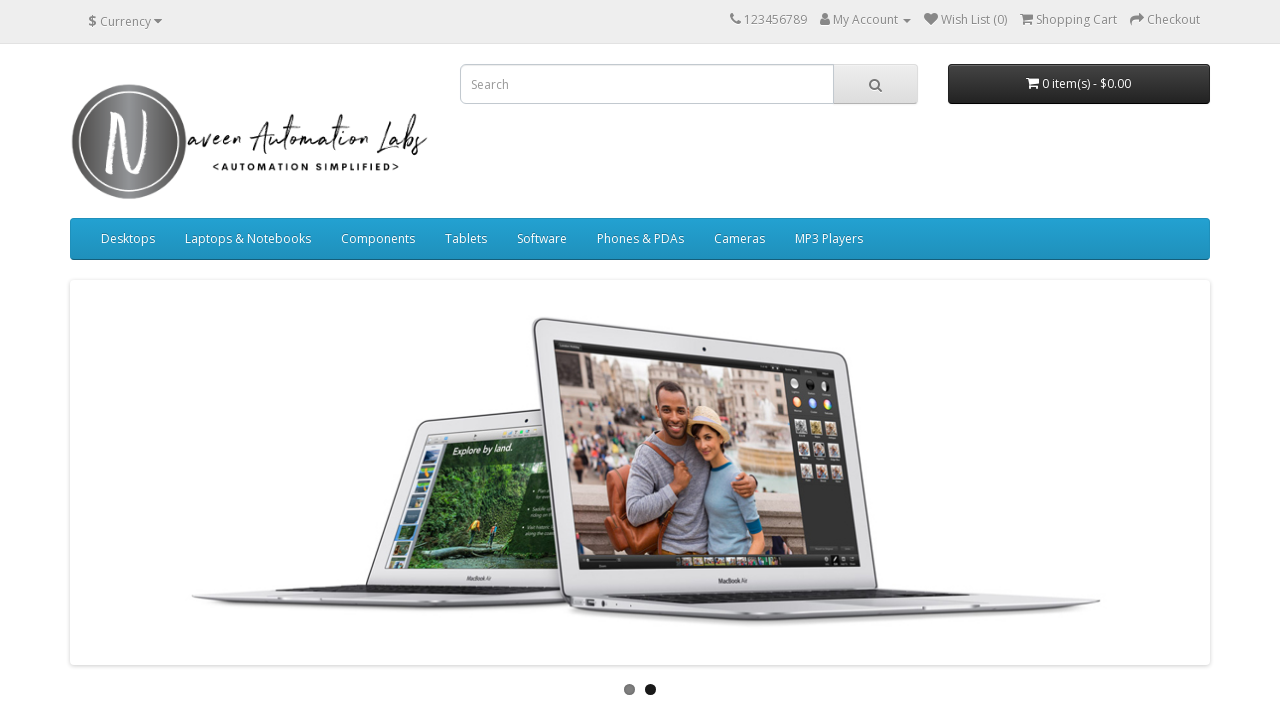

Filled search field with 'macbook' on input[type='text'][name='search']
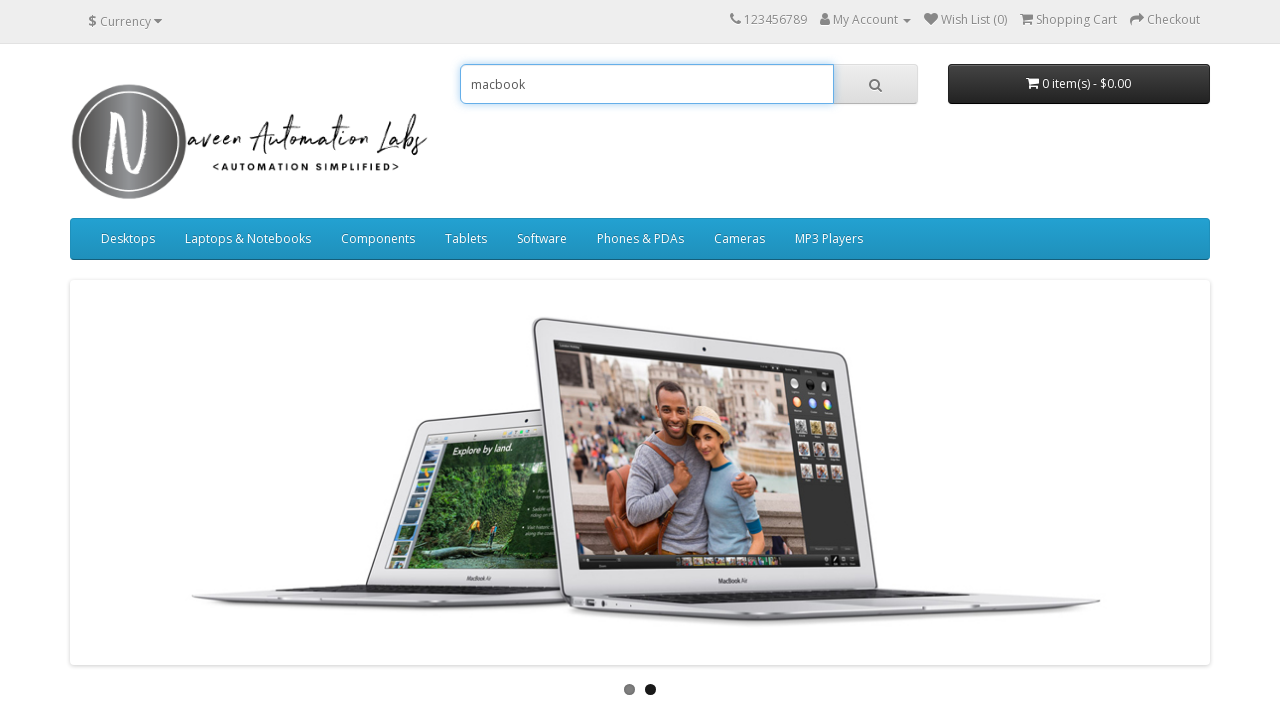

Clicked the search button at (875, 84) on button.btn.btn-default.btn-lg
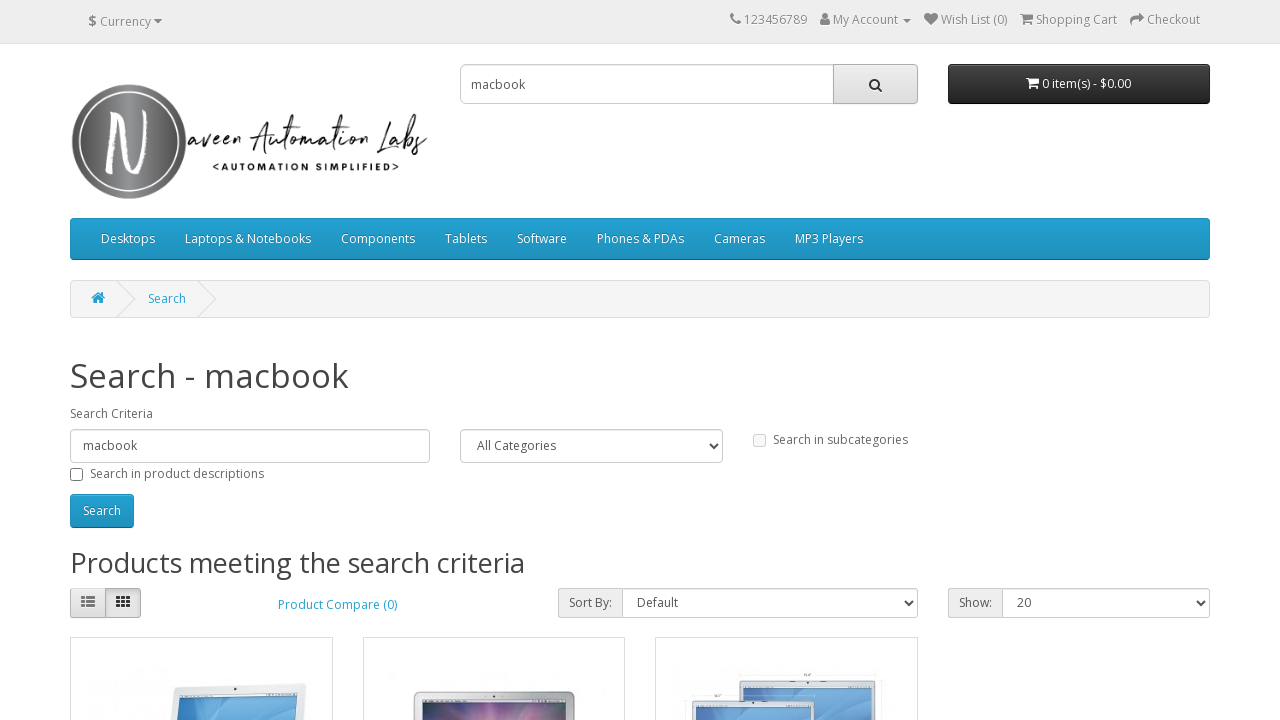

Search results loaded and product 'MacBook Pro' is visible
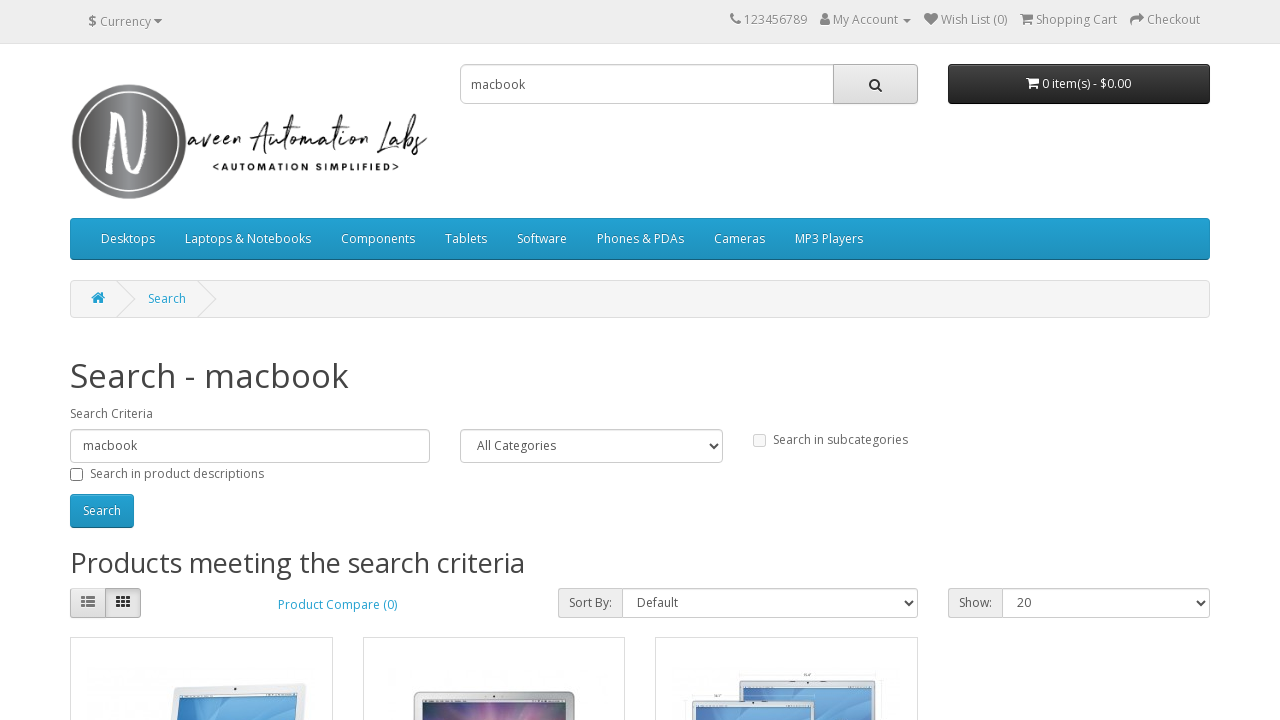

Clicked on the 'MacBook Pro' product link at (726, 361) on text=MacBook Pro
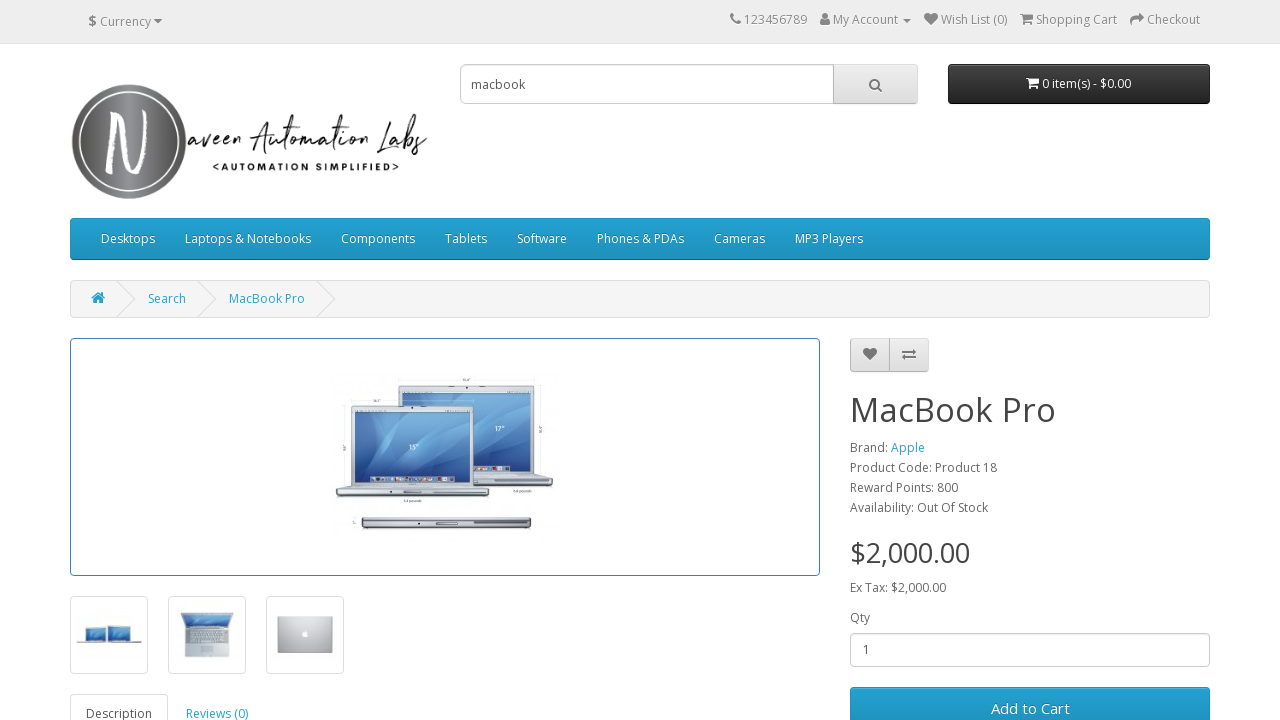

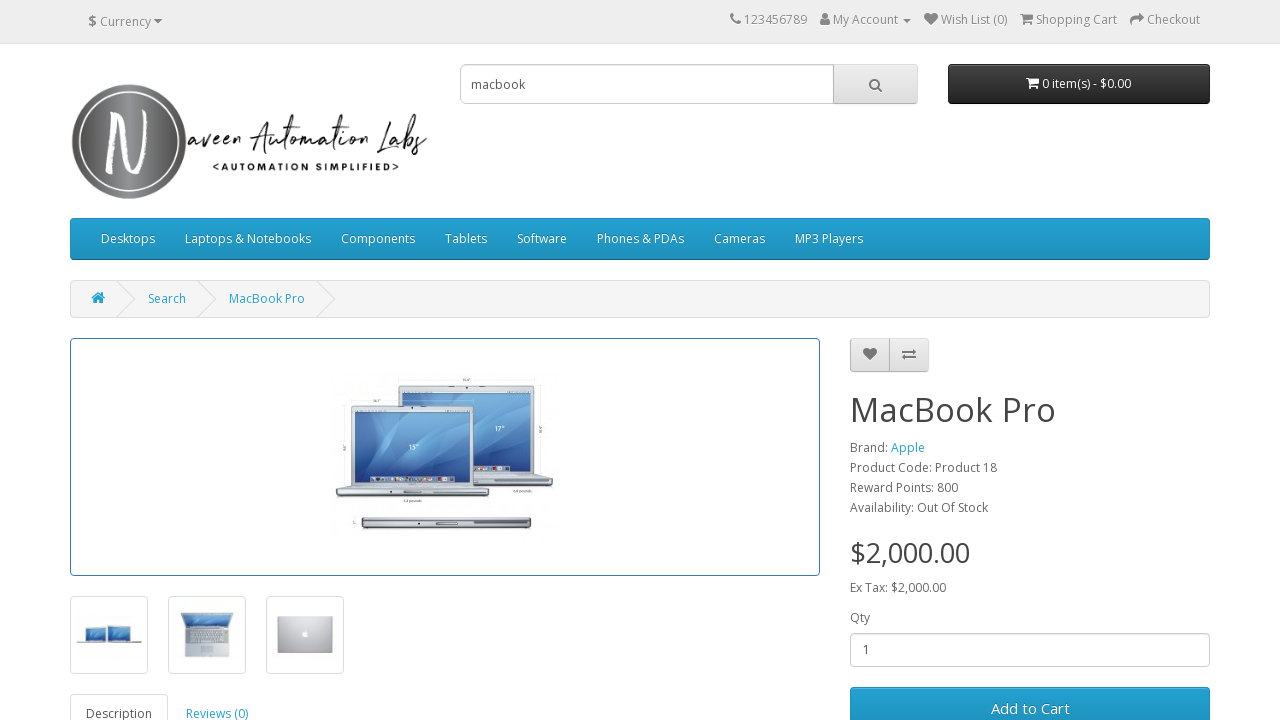